Tests a data grid on the Leafground website by iterating through table rows and clicking on the second gridcell of each row to expand inner table content.

Starting URL: https://www.leafground.com/grid.xhtml

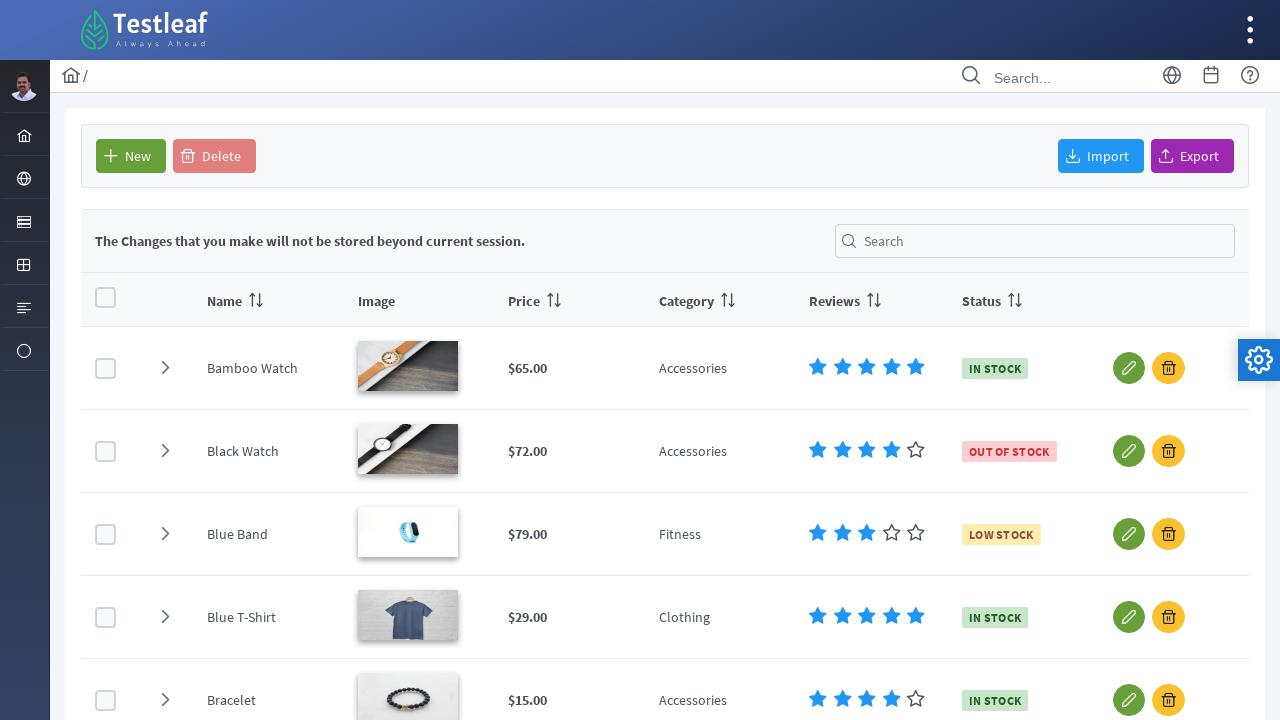

Data table loaded successfully
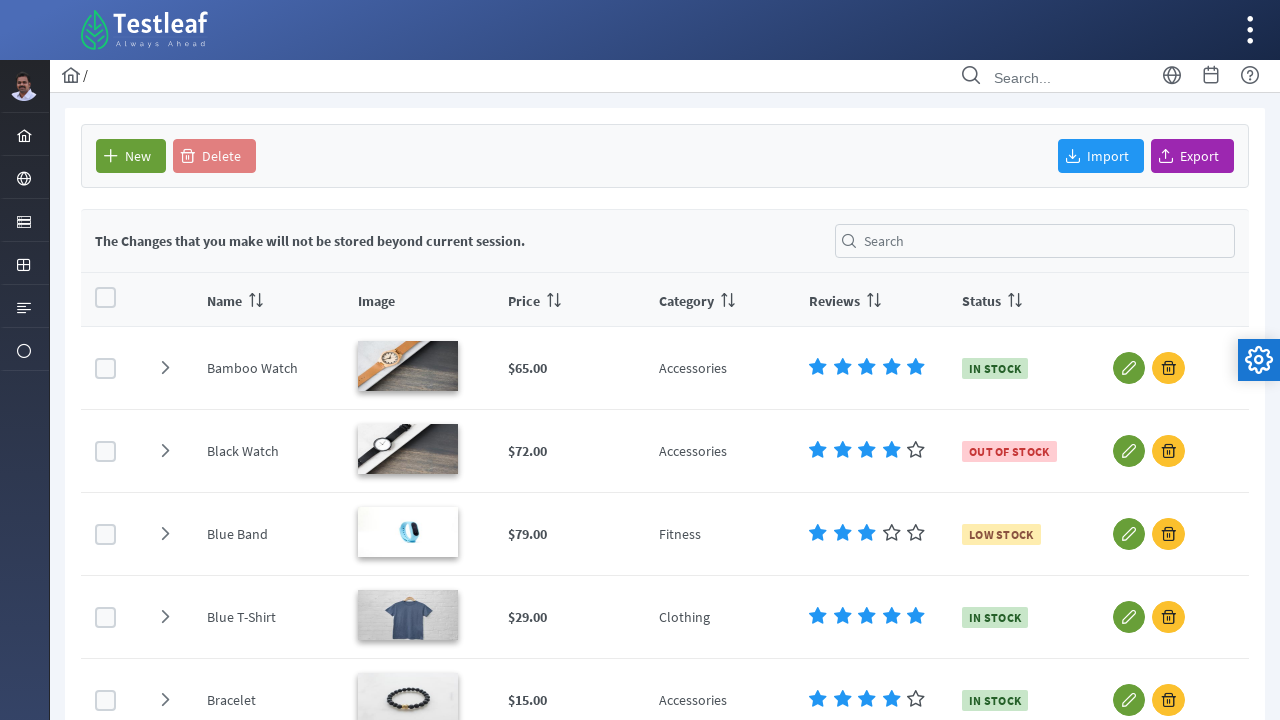

Retrieved all selectable rows from data table
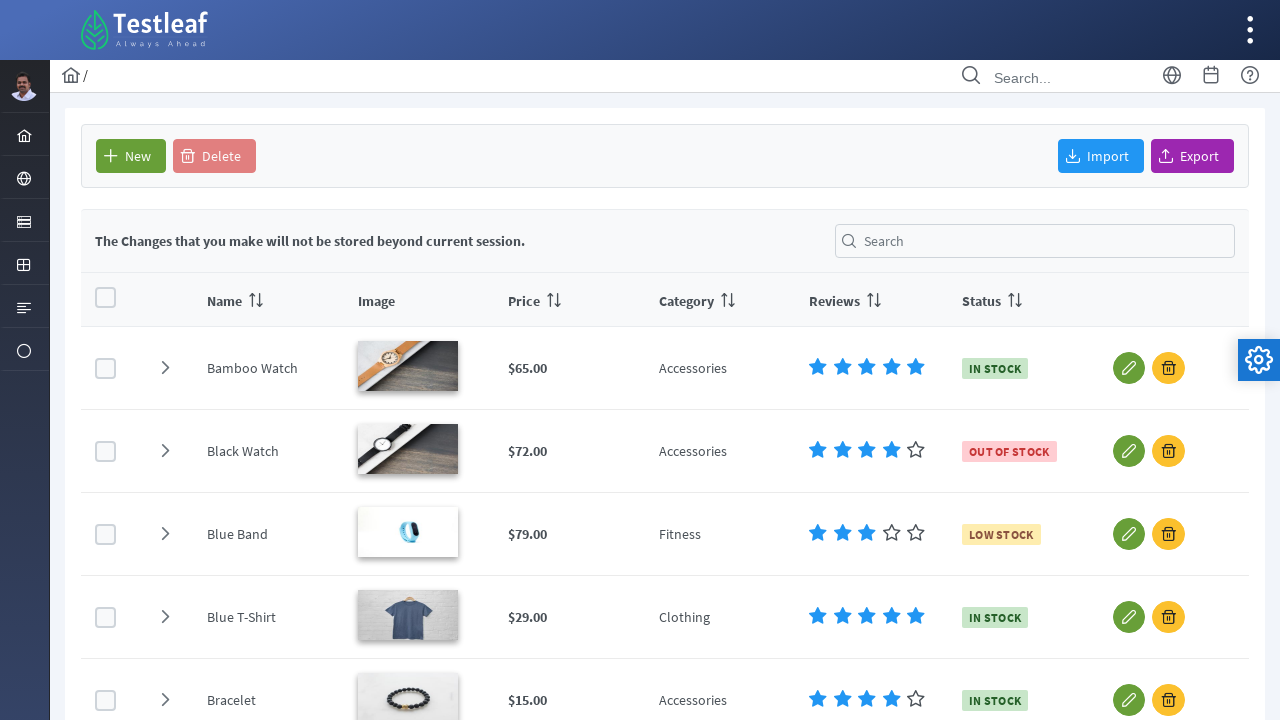

Clicked second gridcell to expand inner table at (165, 368) on tbody.ui-datatable-data.ui-widget-content > tr.ui-datatable-selectable >> nth=0 
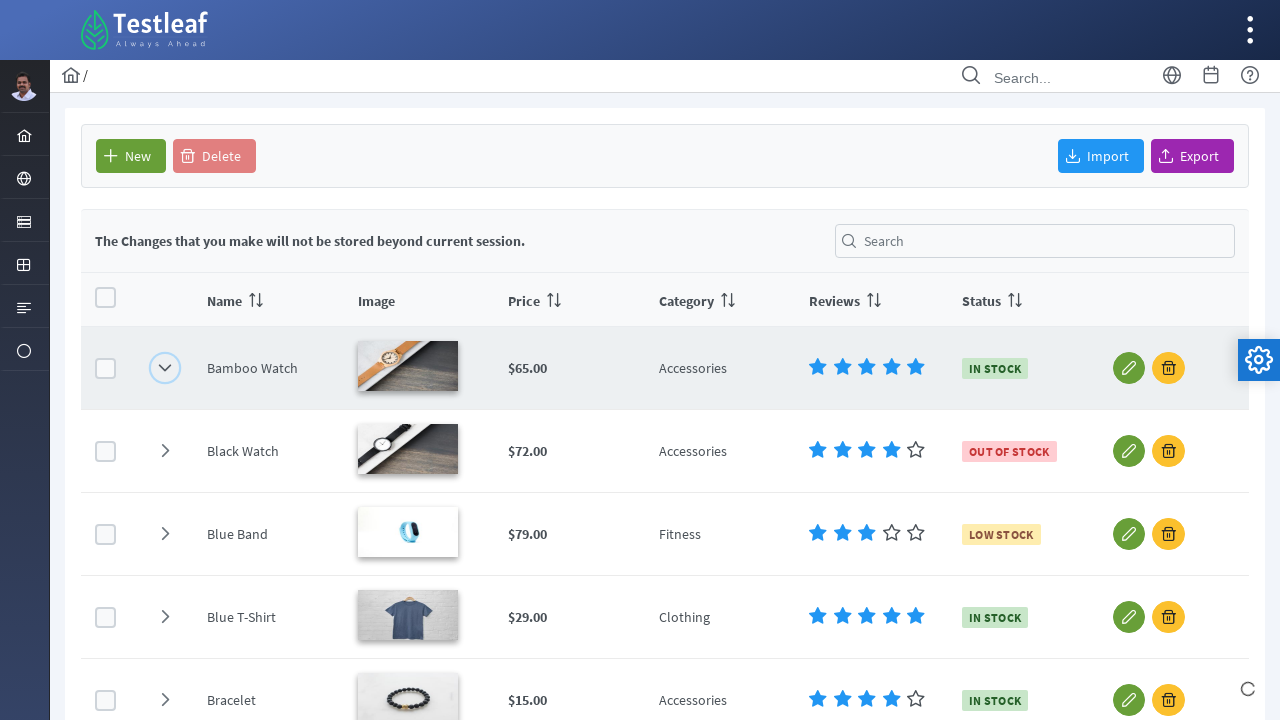

Waited for expansion animation and content to load
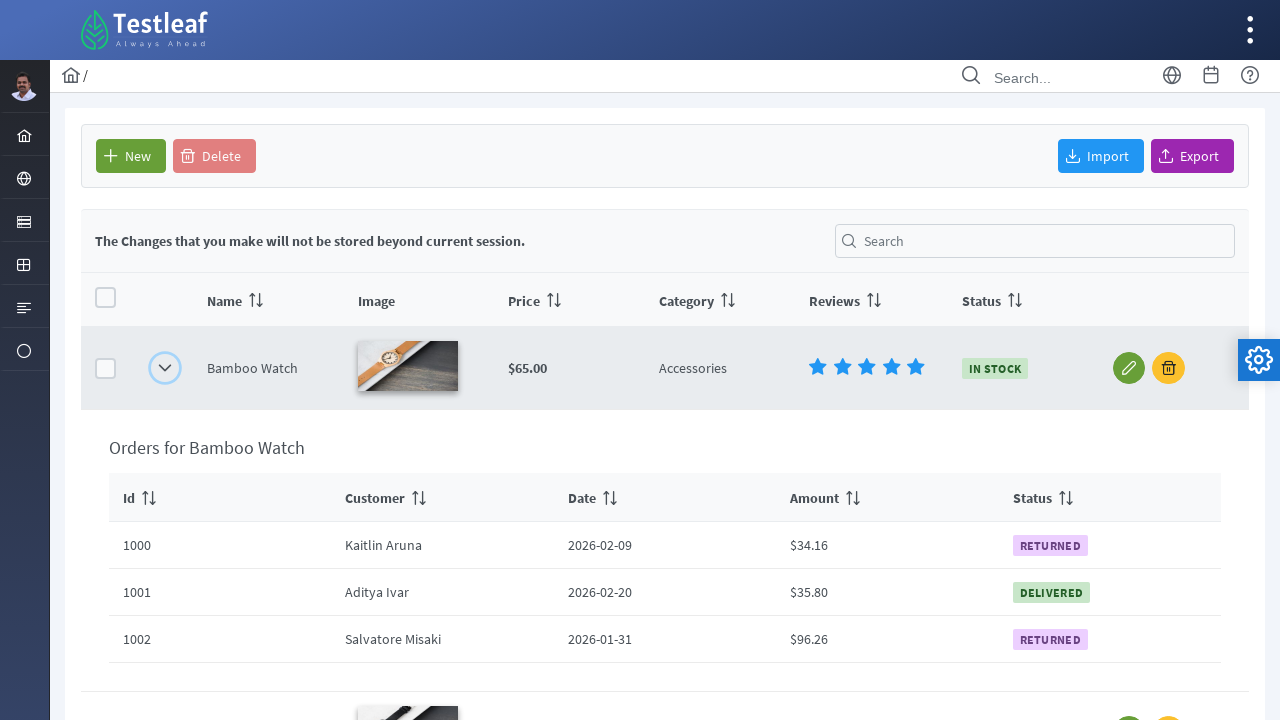

Clicked second gridcell to expand inner table at (165, 679) on tbody.ui-datatable-data.ui-widget-content > tr.ui-datatable-selectable >> nth=1 
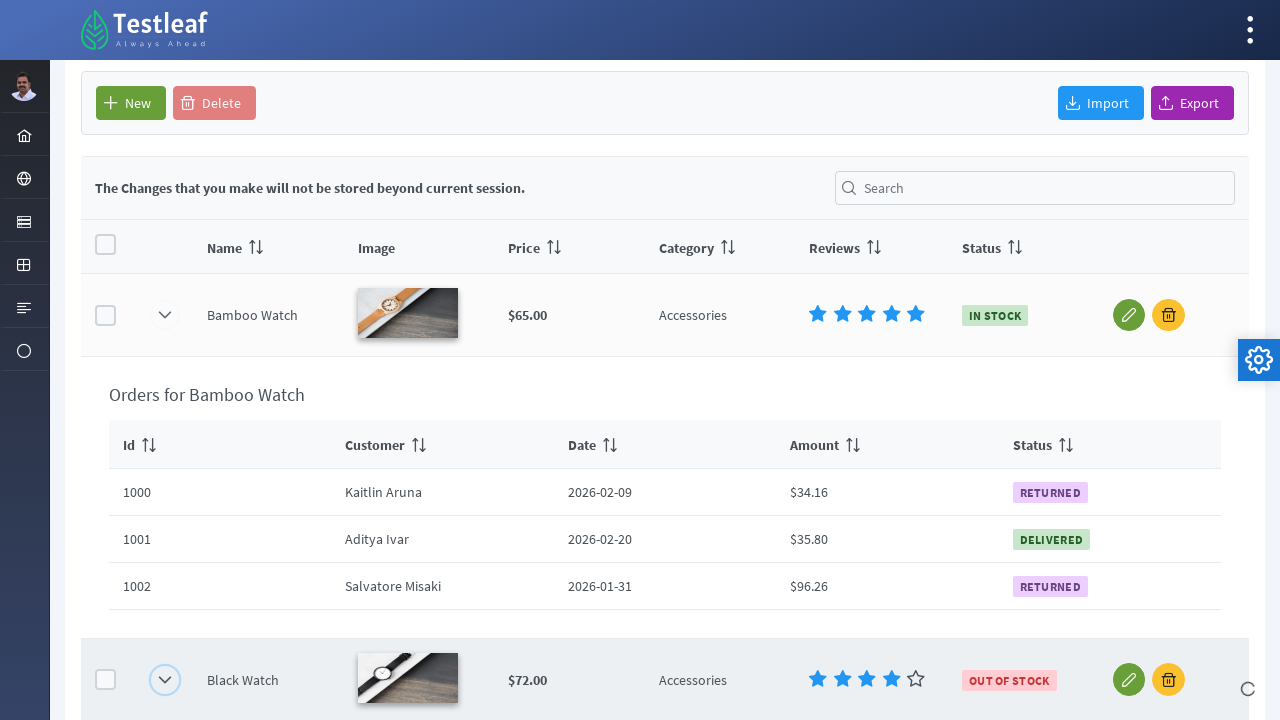

Waited for expansion animation and content to load
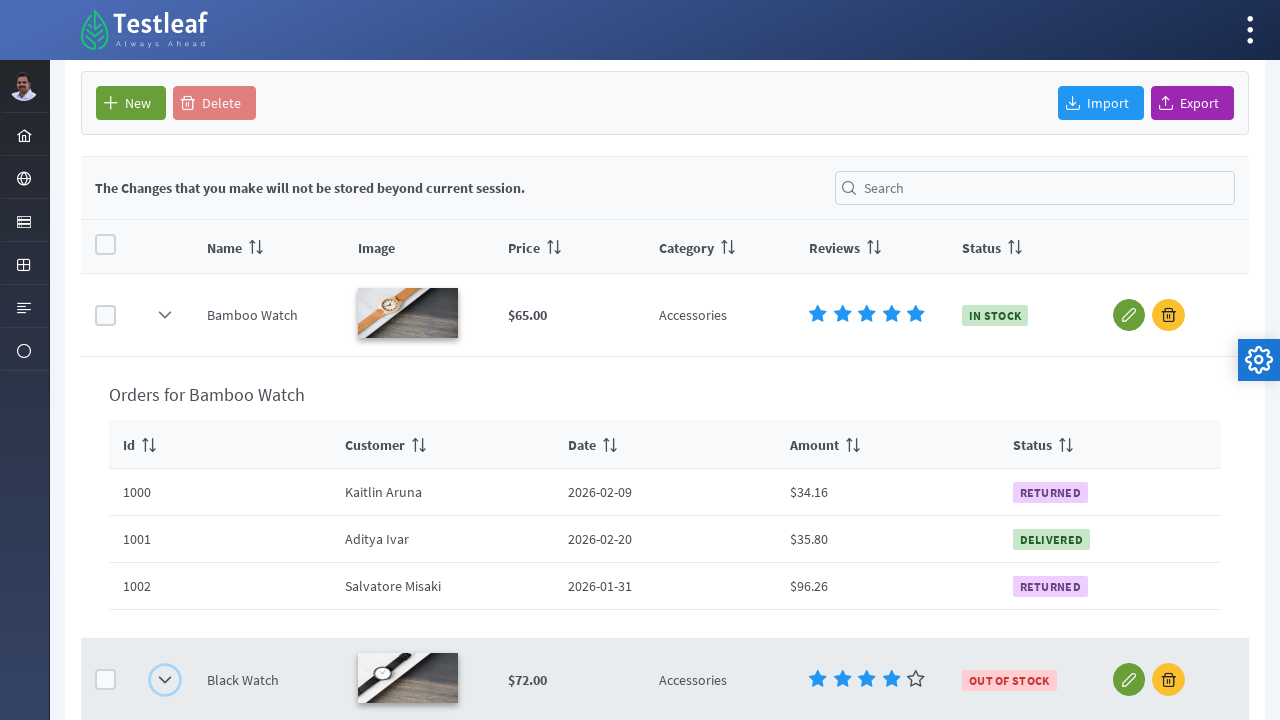

Clicked second gridcell to expand inner table at (165, 379) on tbody.ui-datatable-data.ui-widget-content > tr.ui-datatable-selectable >> nth=2 
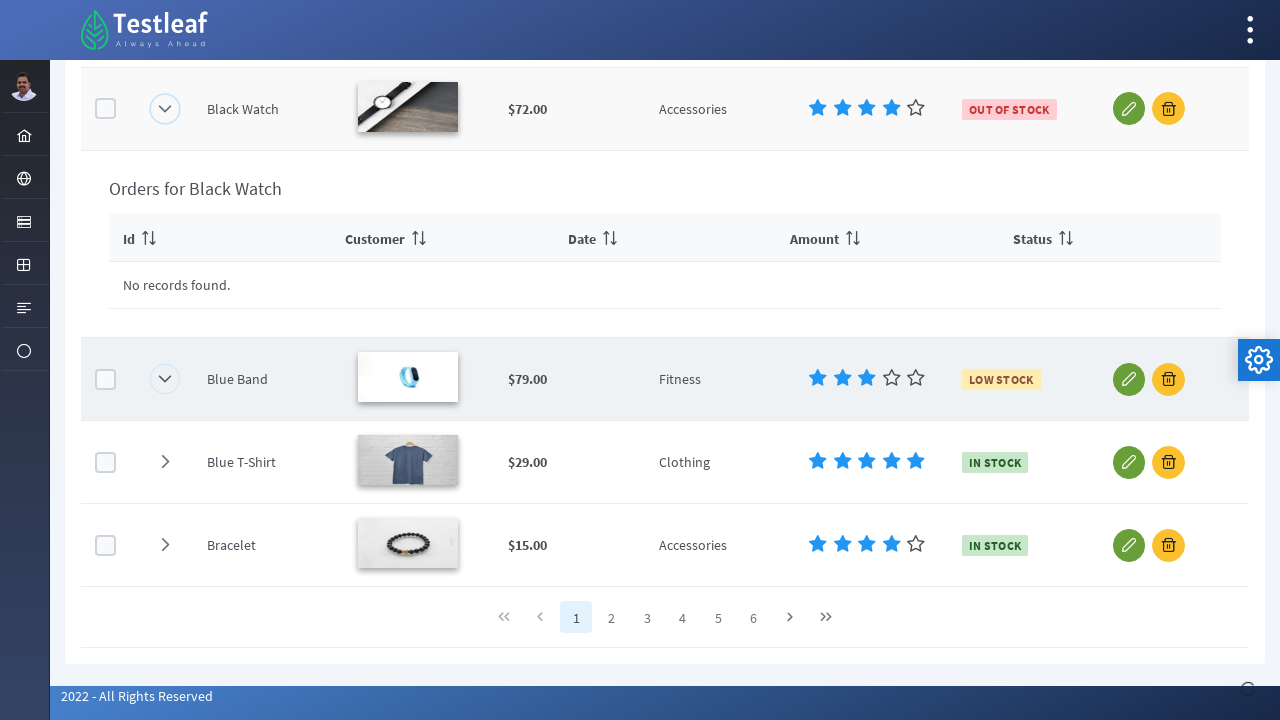

Waited for expansion animation and content to load
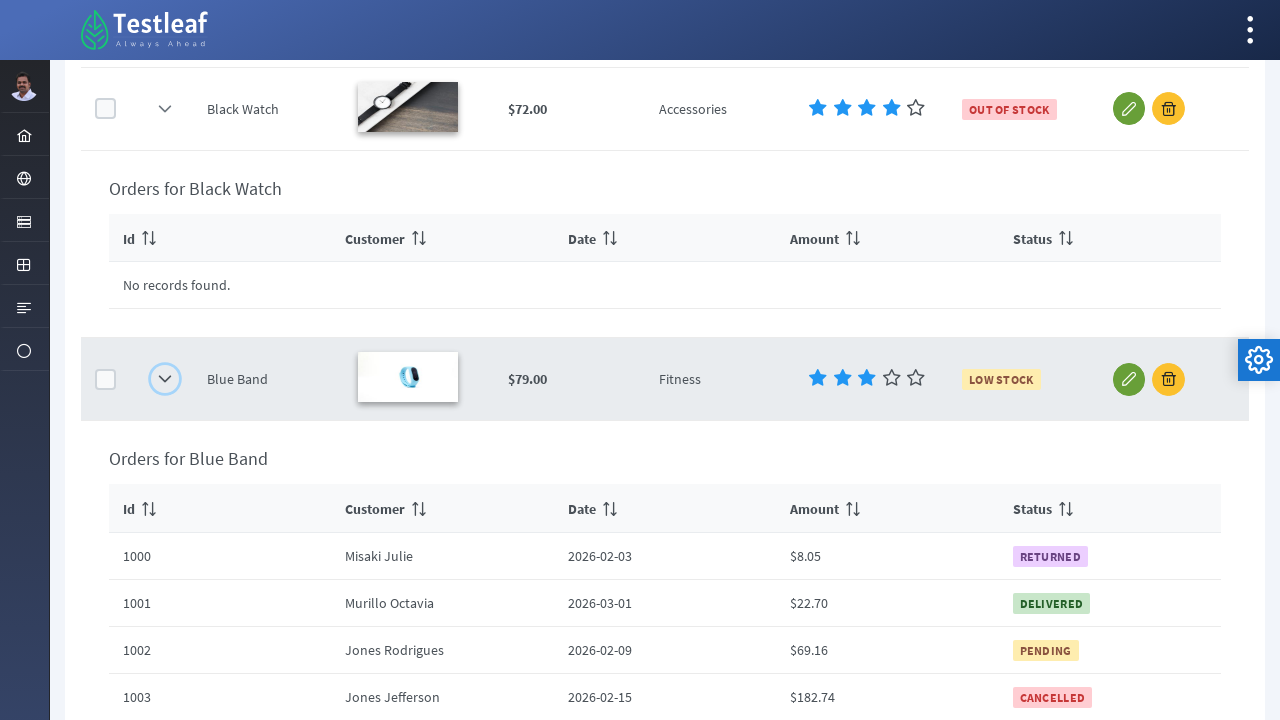

Clicked second gridcell to expand inner table at (165, 462) on tbody.ui-datatable-data.ui-widget-content > tr.ui-datatable-selectable >> nth=3 
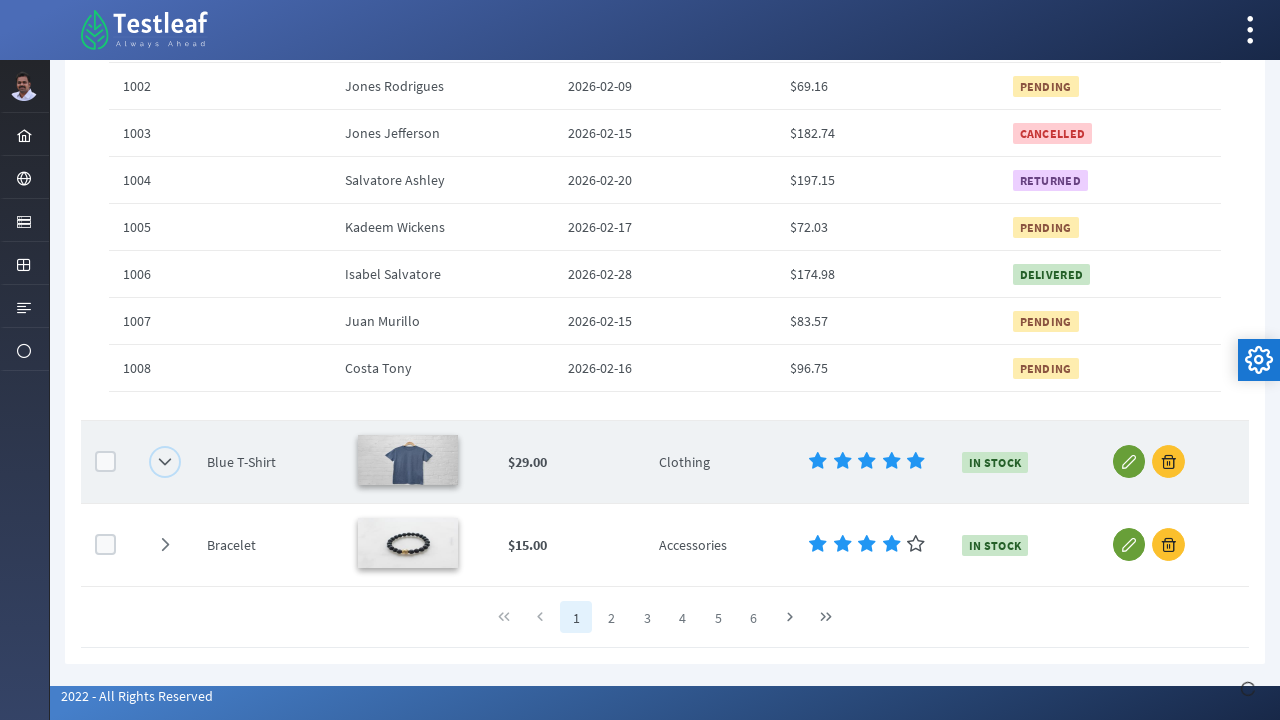

Waited for expansion animation and content to load
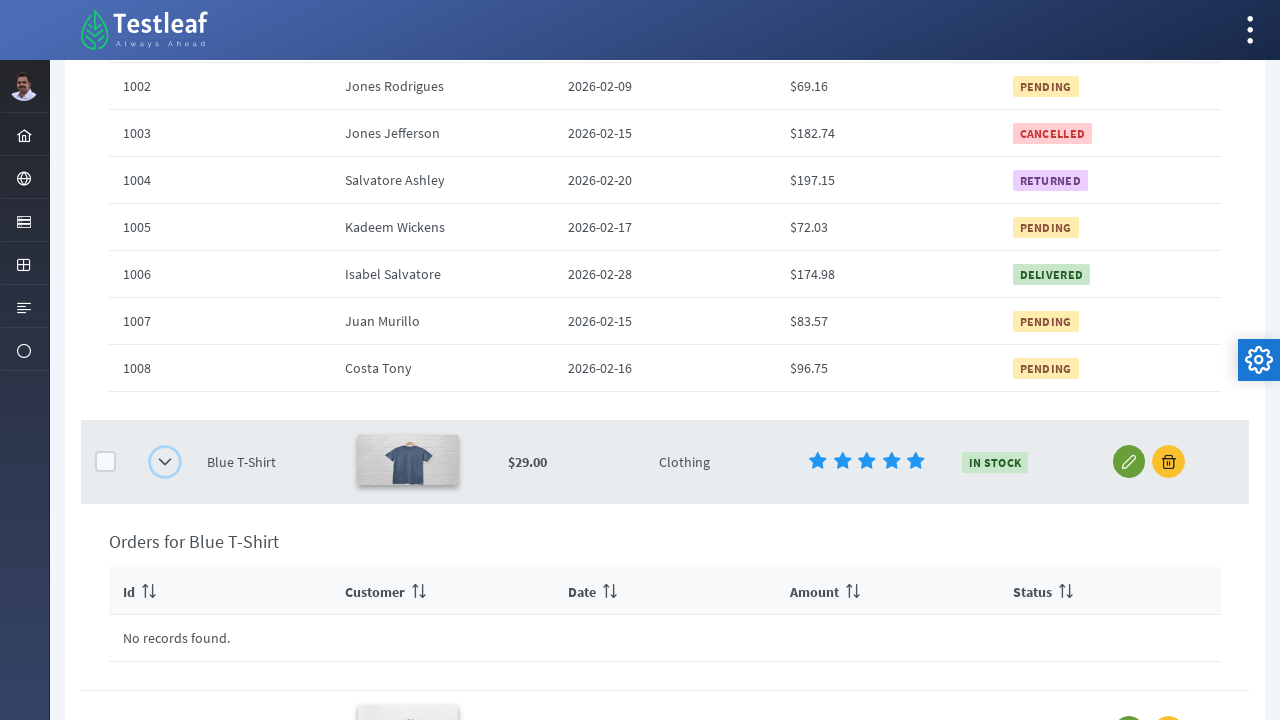

Clicked second gridcell to expand inner table at (165, 679) on tbody.ui-datatable-data.ui-widget-content > tr.ui-datatable-selectable >> nth=4 
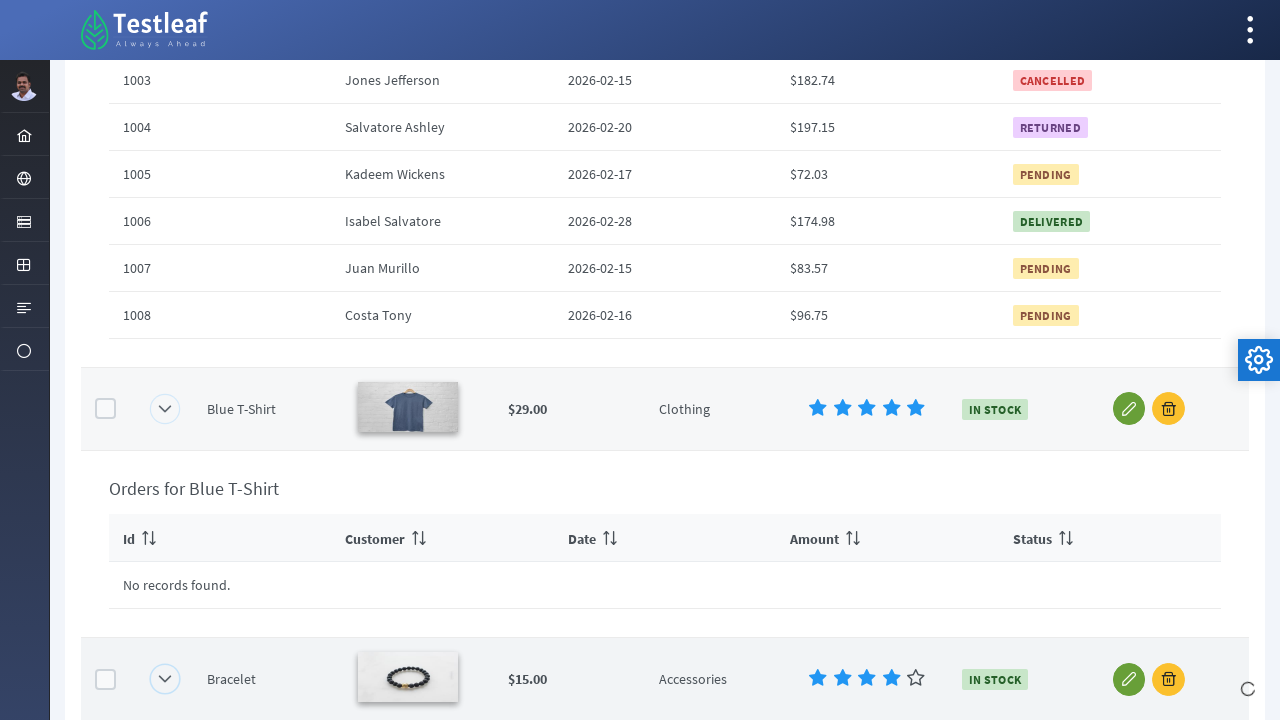

Waited for expansion animation and content to load
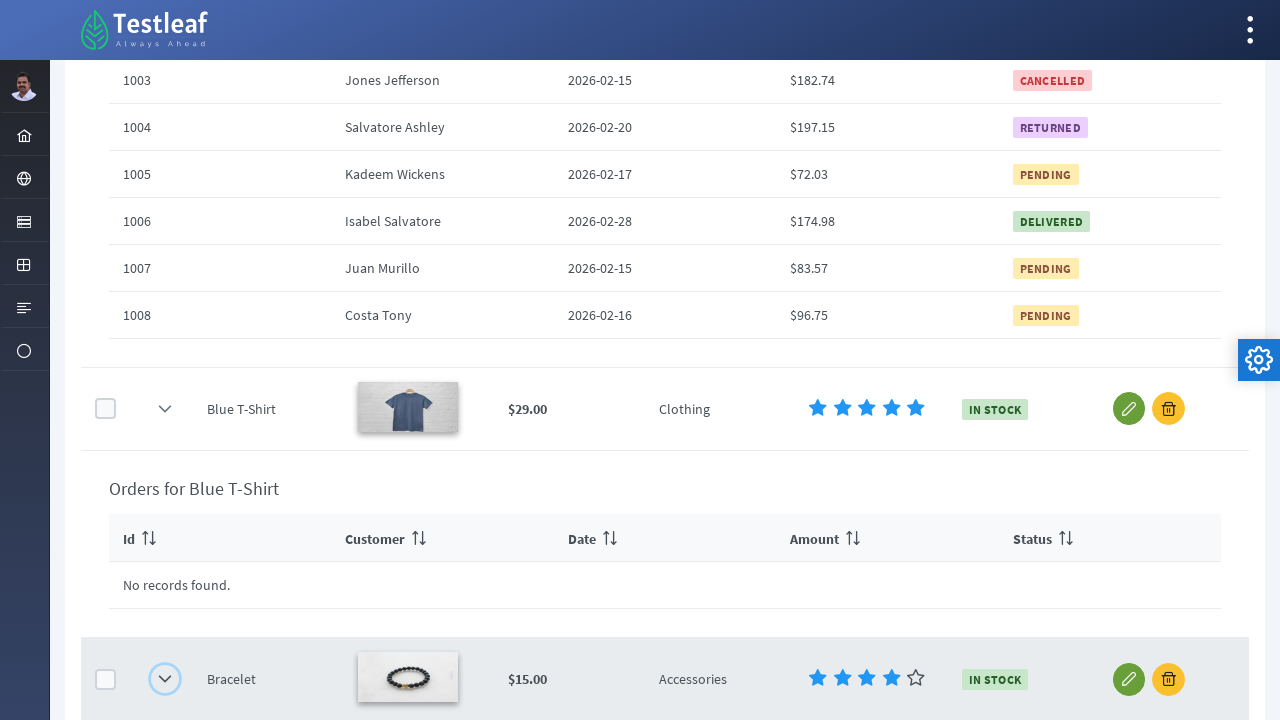

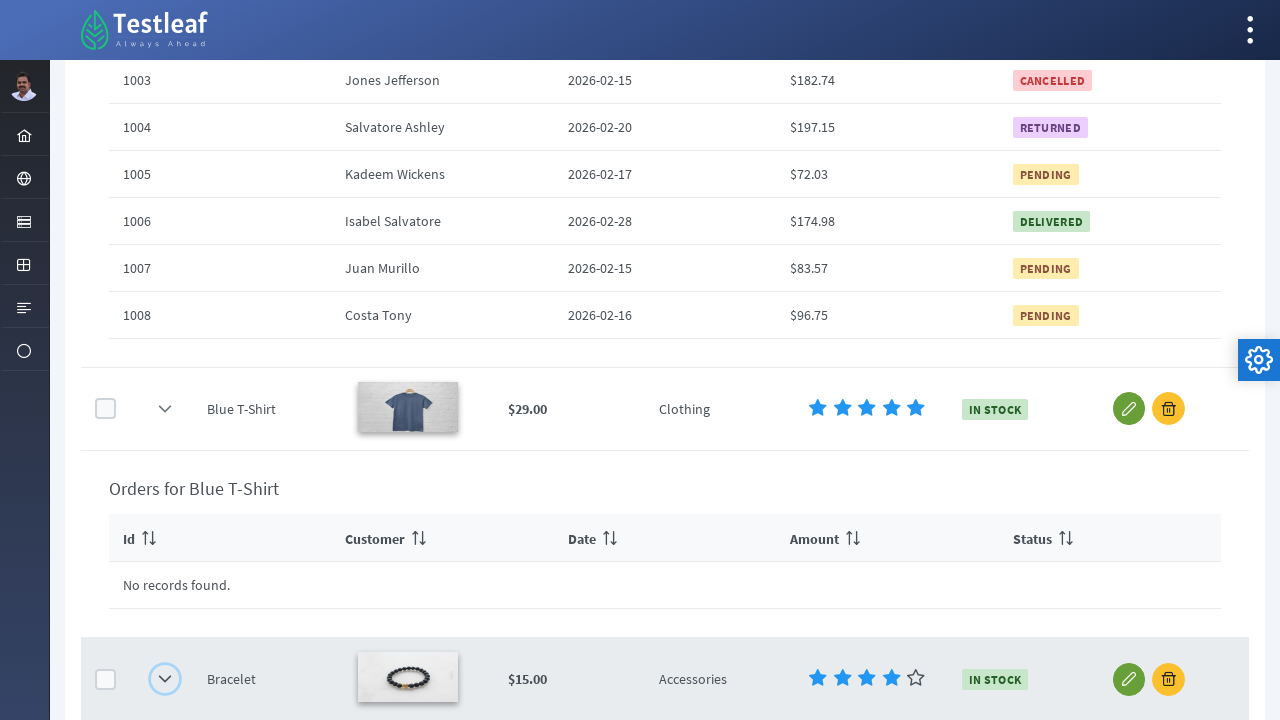